Tests that the currently applied filter link is highlighted with the selected class.

Starting URL: https://demo.playwright.dev/todomvc

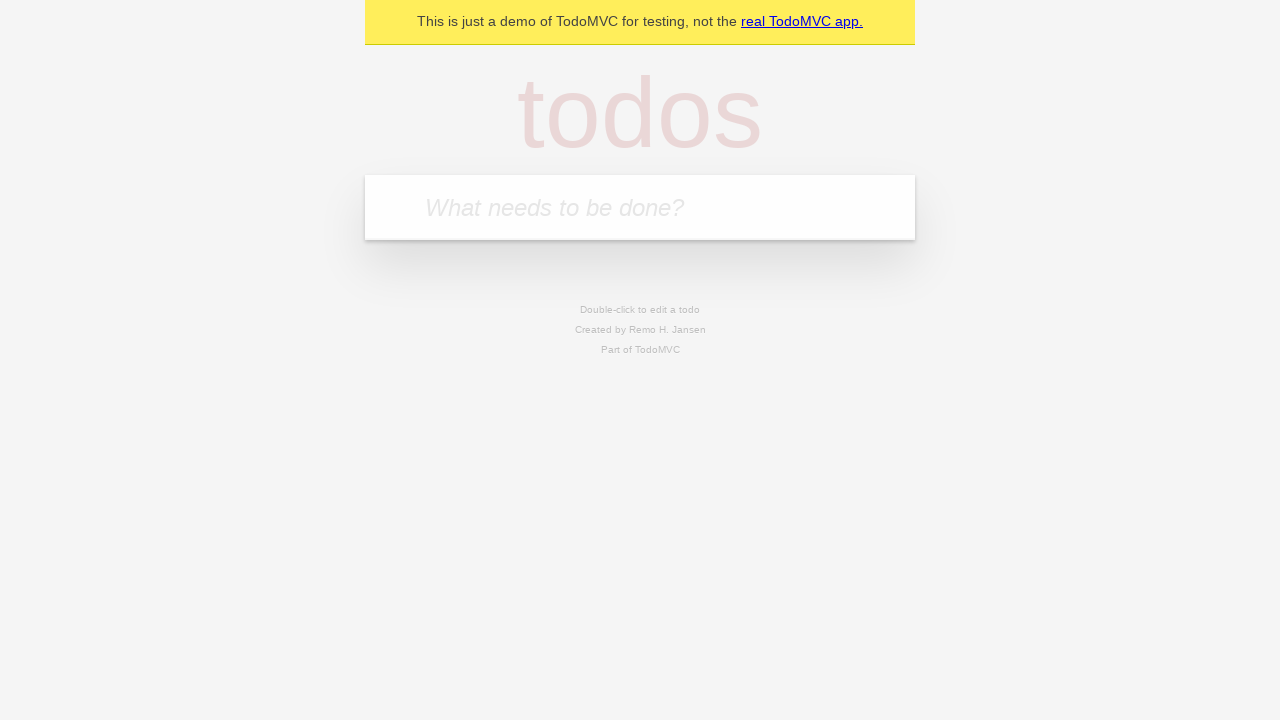

Filled todo input with 'buy some cheese' on internal:attr=[placeholder="What needs to be done?"i]
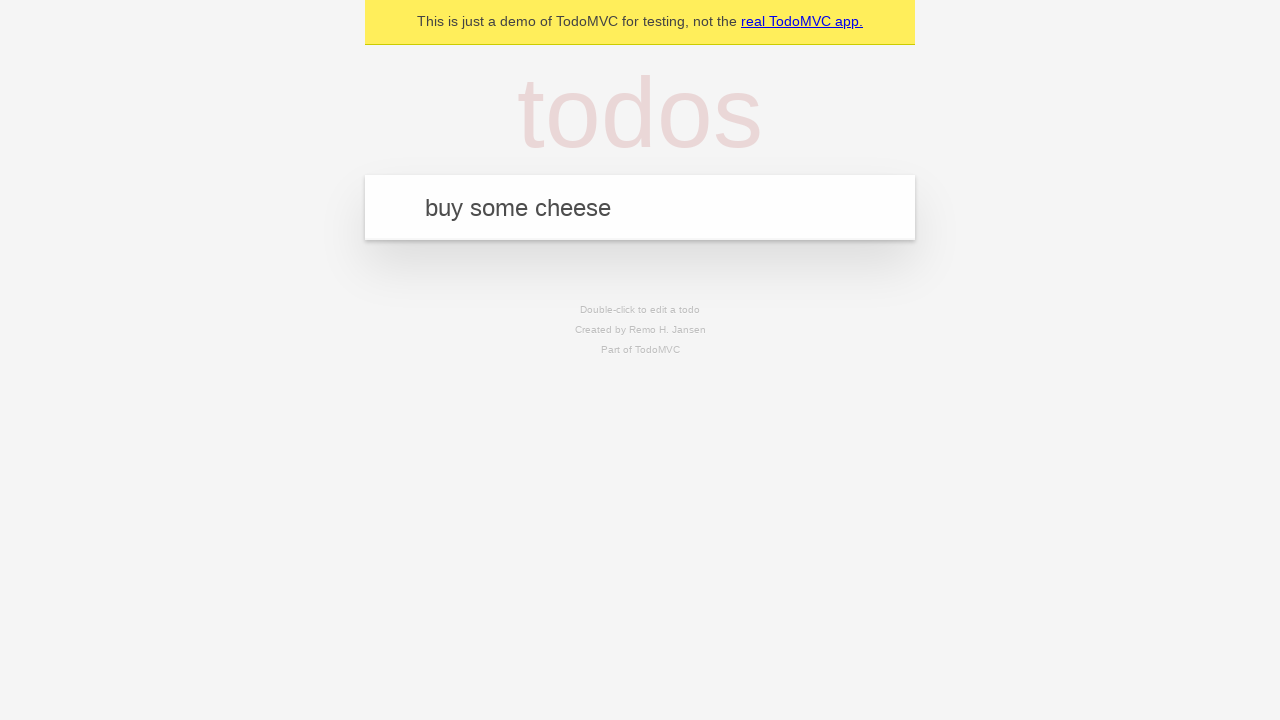

Pressed Enter to add first todo item on internal:attr=[placeholder="What needs to be done?"i]
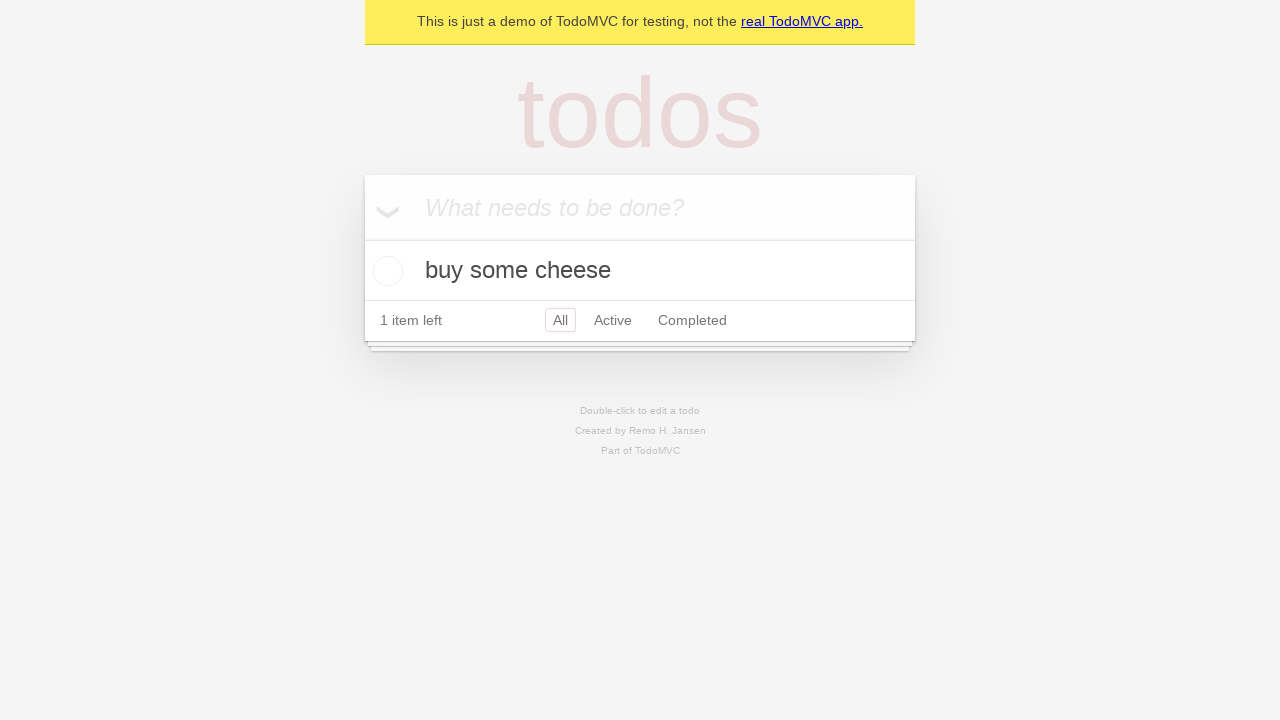

Filled todo input with 'feed the cat' on internal:attr=[placeholder="What needs to be done?"i]
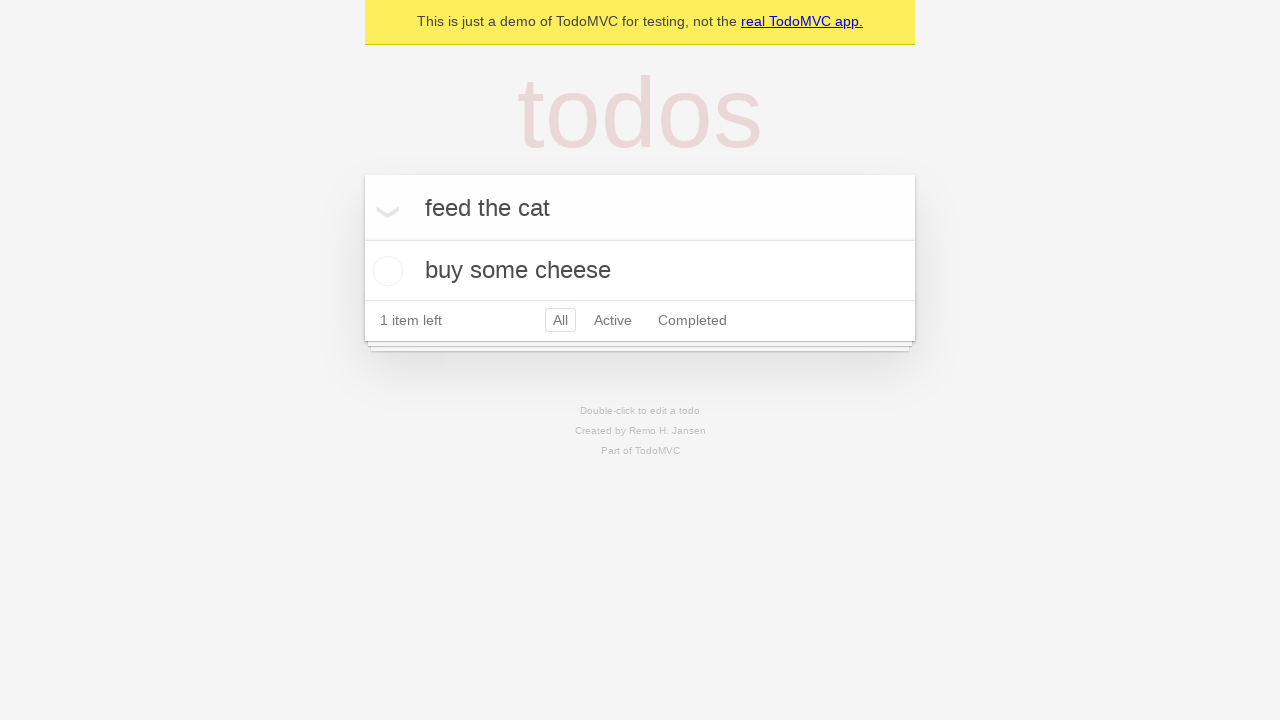

Pressed Enter to add second todo item on internal:attr=[placeholder="What needs to be done?"i]
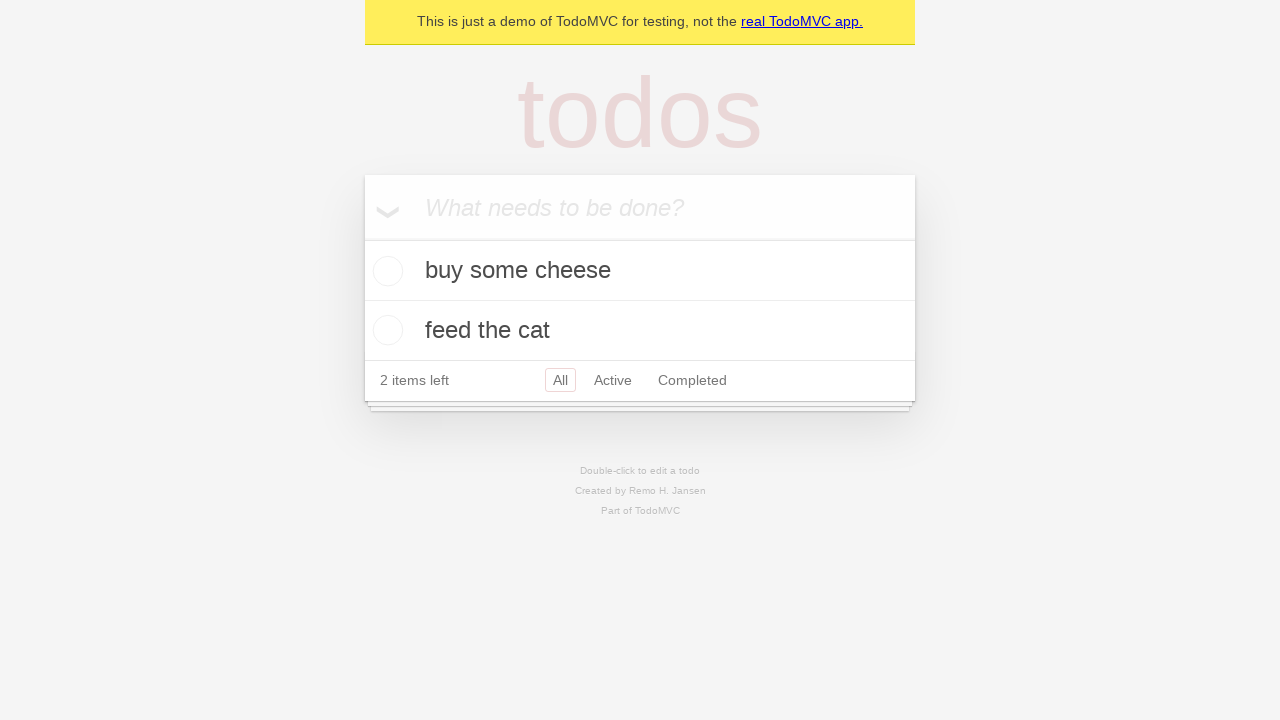

Filled todo input with 'book a doctors appointment' on internal:attr=[placeholder="What needs to be done?"i]
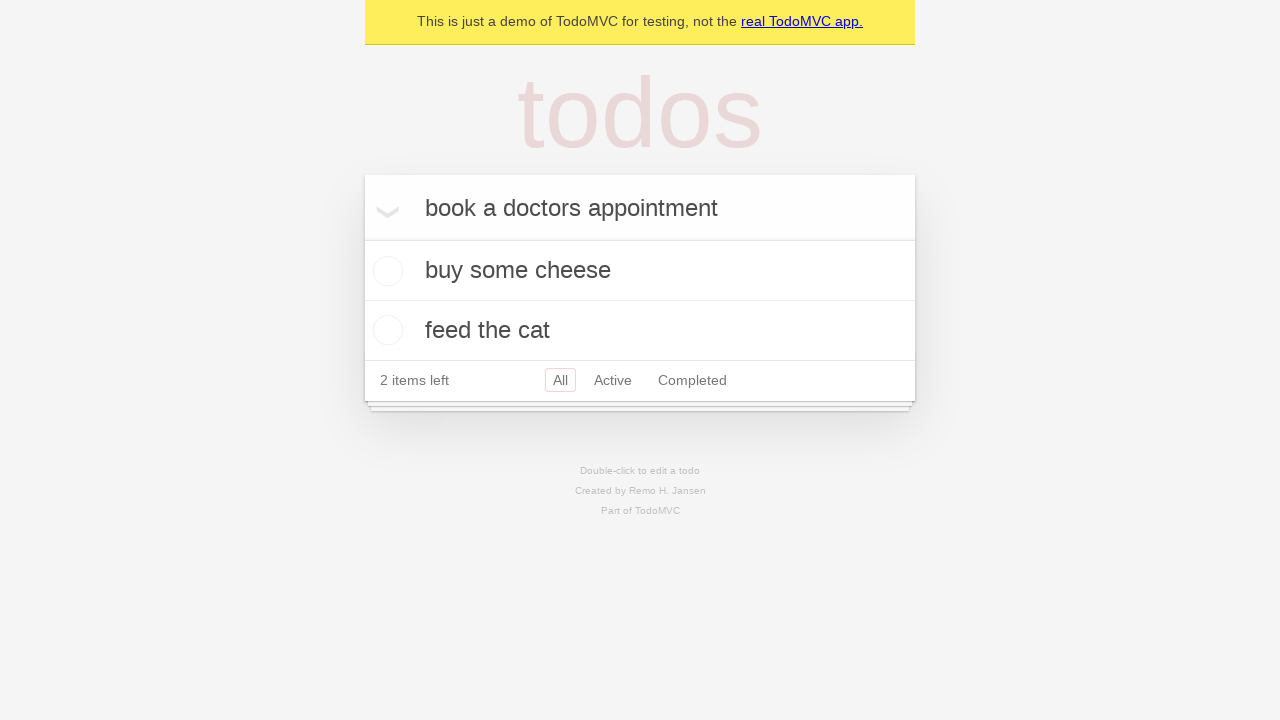

Pressed Enter to add third todo item on internal:attr=[placeholder="What needs to be done?"i]
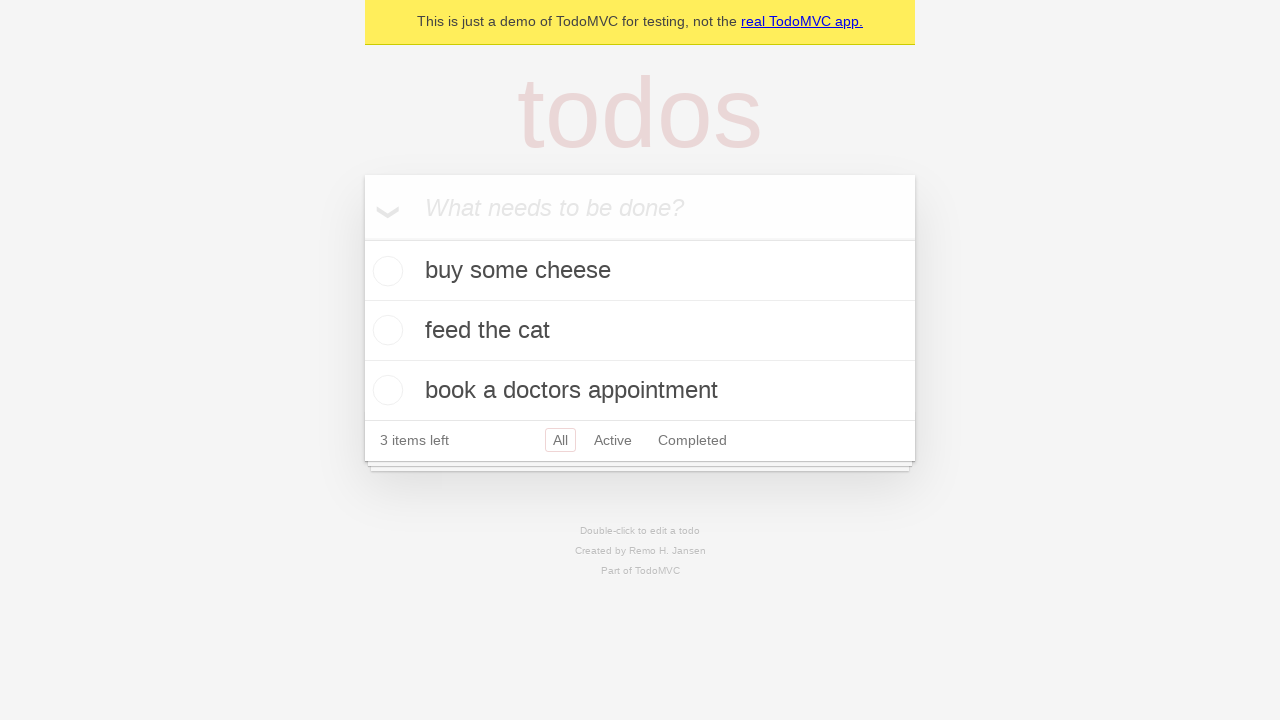

Clicked Active filter link at (613, 440) on internal:role=link[name="Active"i]
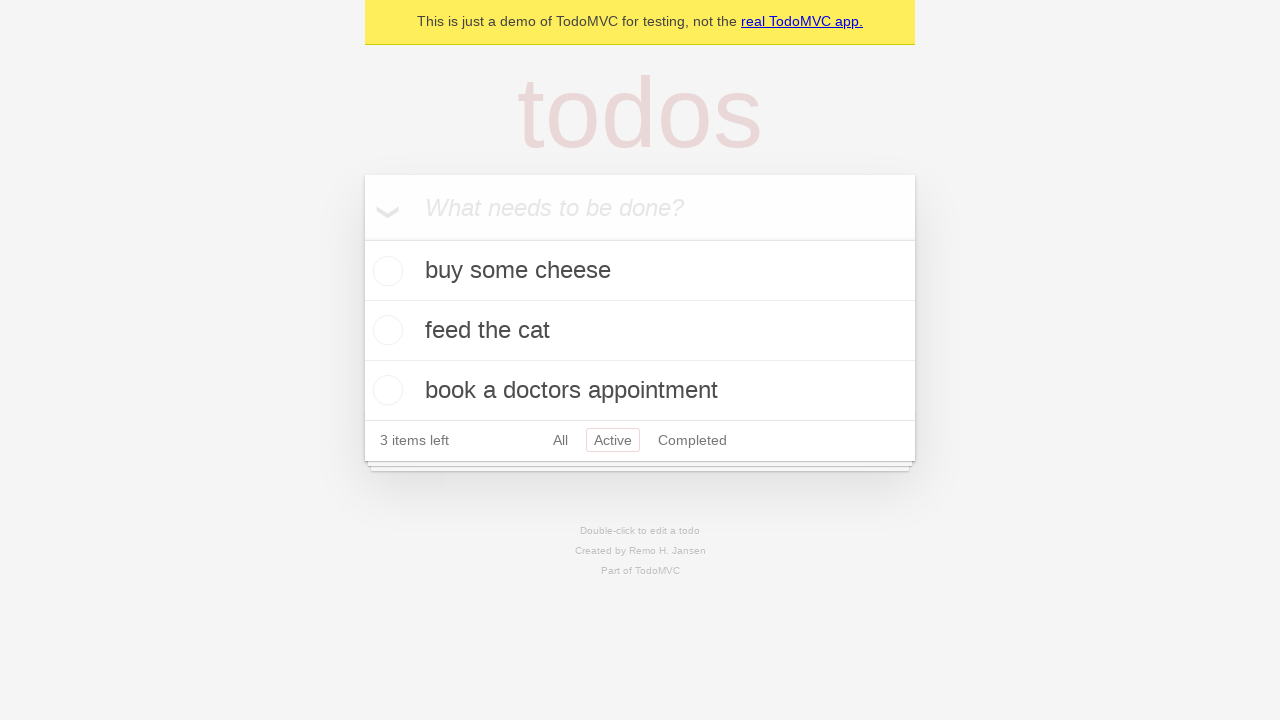

Clicked Completed filter link to verify it is highlighted with selected class at (692, 440) on internal:role=link[name="Completed"i]
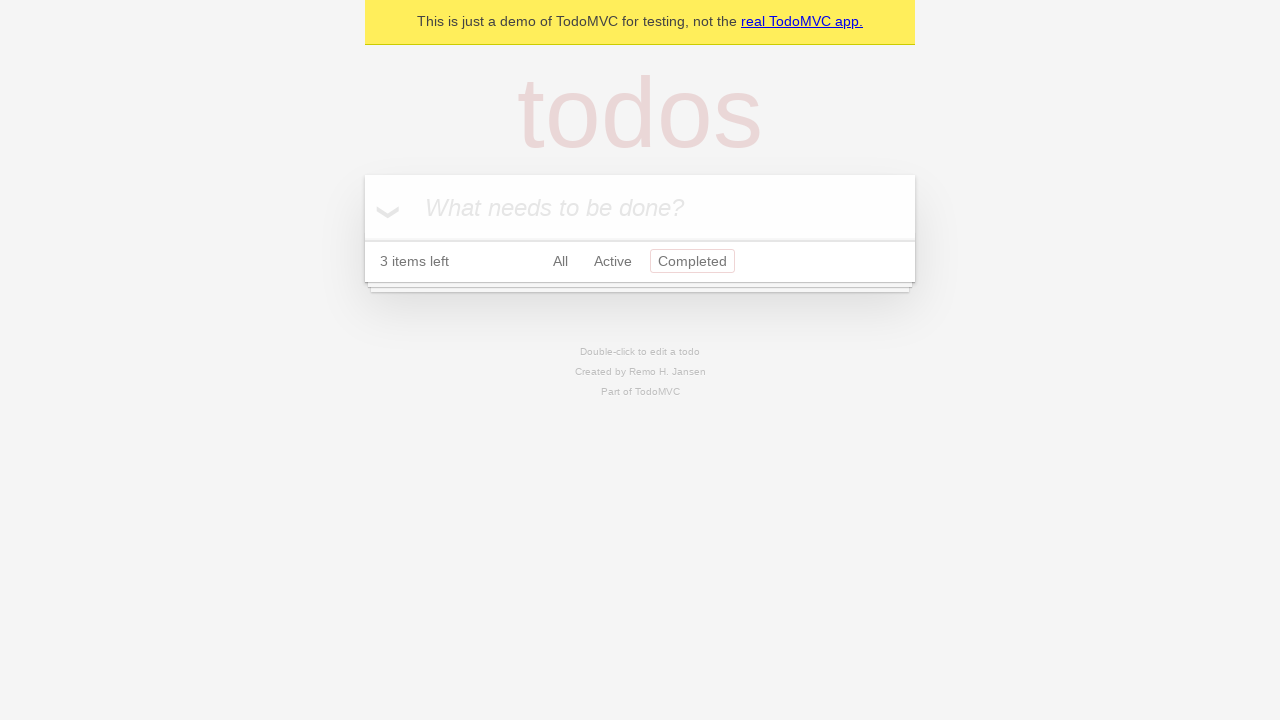

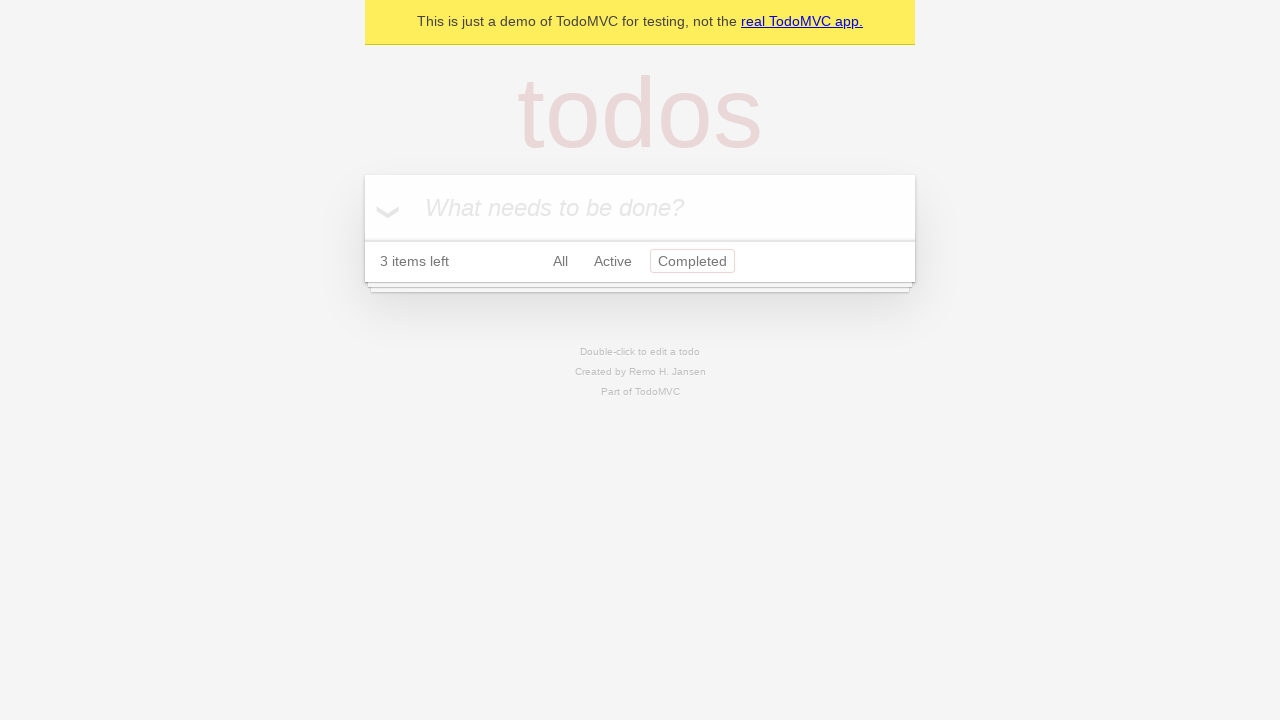